Tests that project box 8 links to the learning_playwright GitHub repository

Starting URL: https://mrjohn5on.github.io

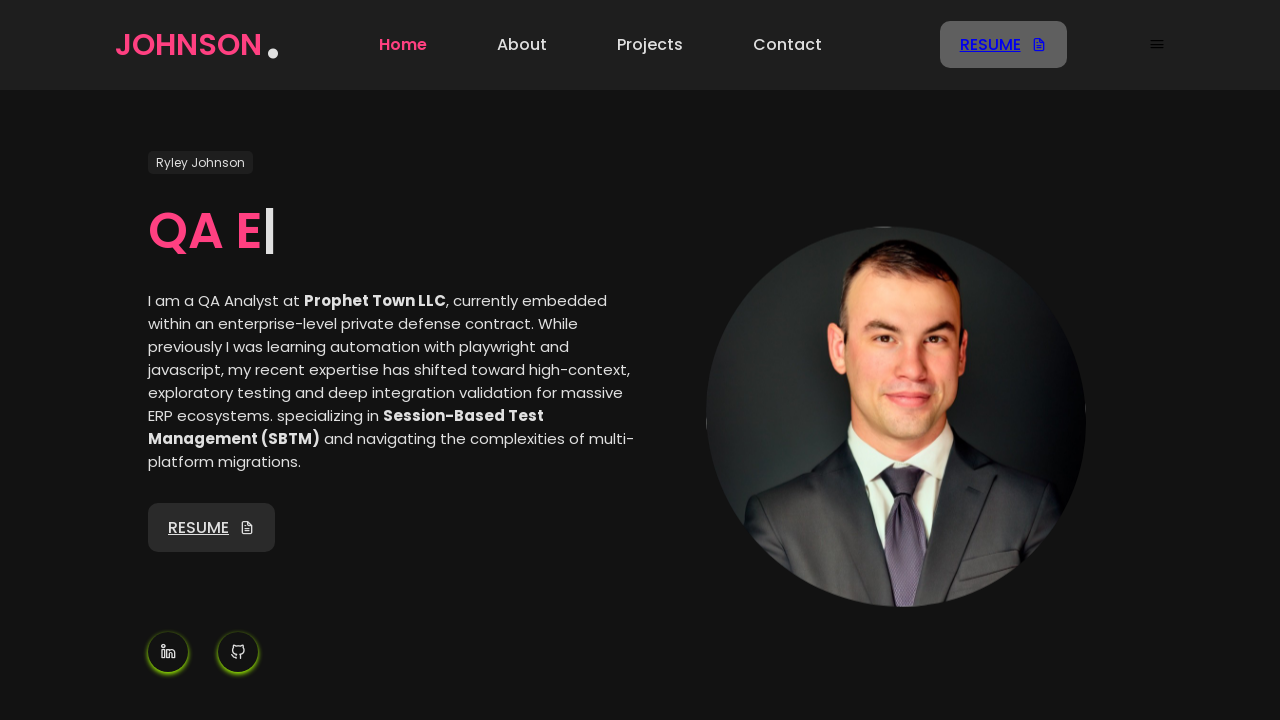

Clicked project box 8 at (836, 361) on internal:testid=[data-testid="project-box8"s]
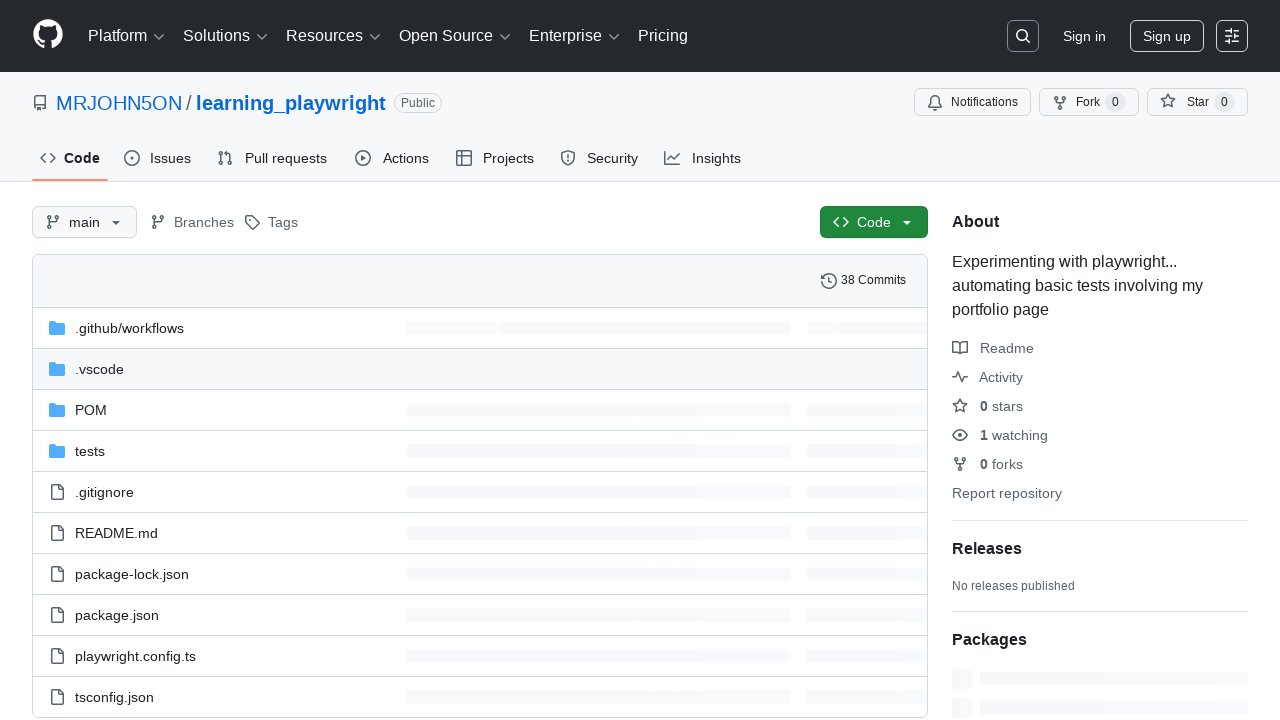

Page loaded and domcontentloaded state reached
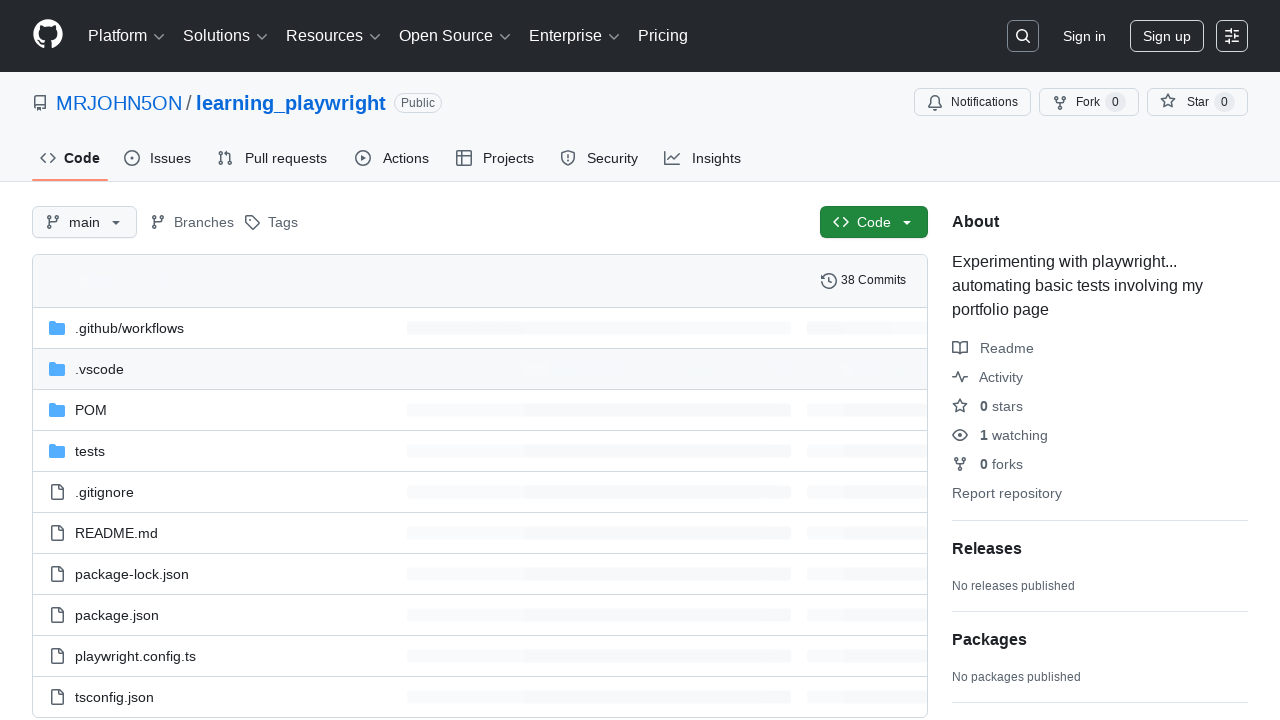

Verified that project box 8 links to https://github.com/MRJOHN5ON/learning_playwright
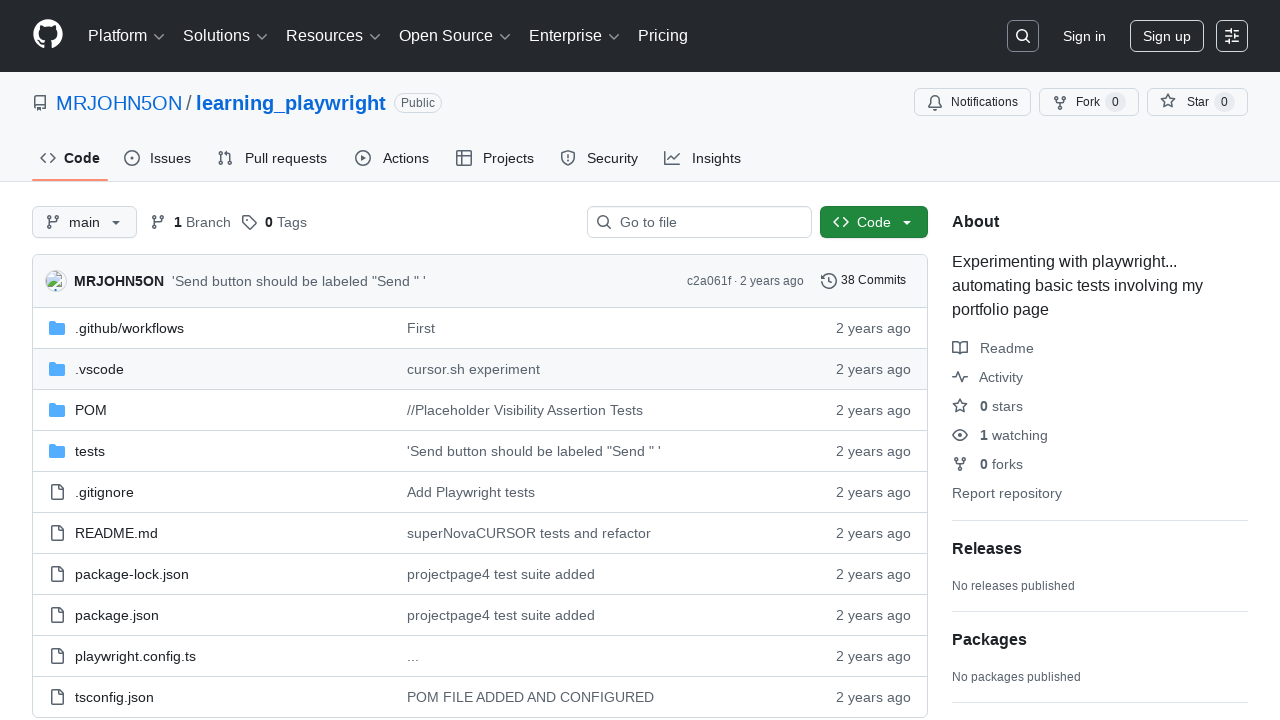

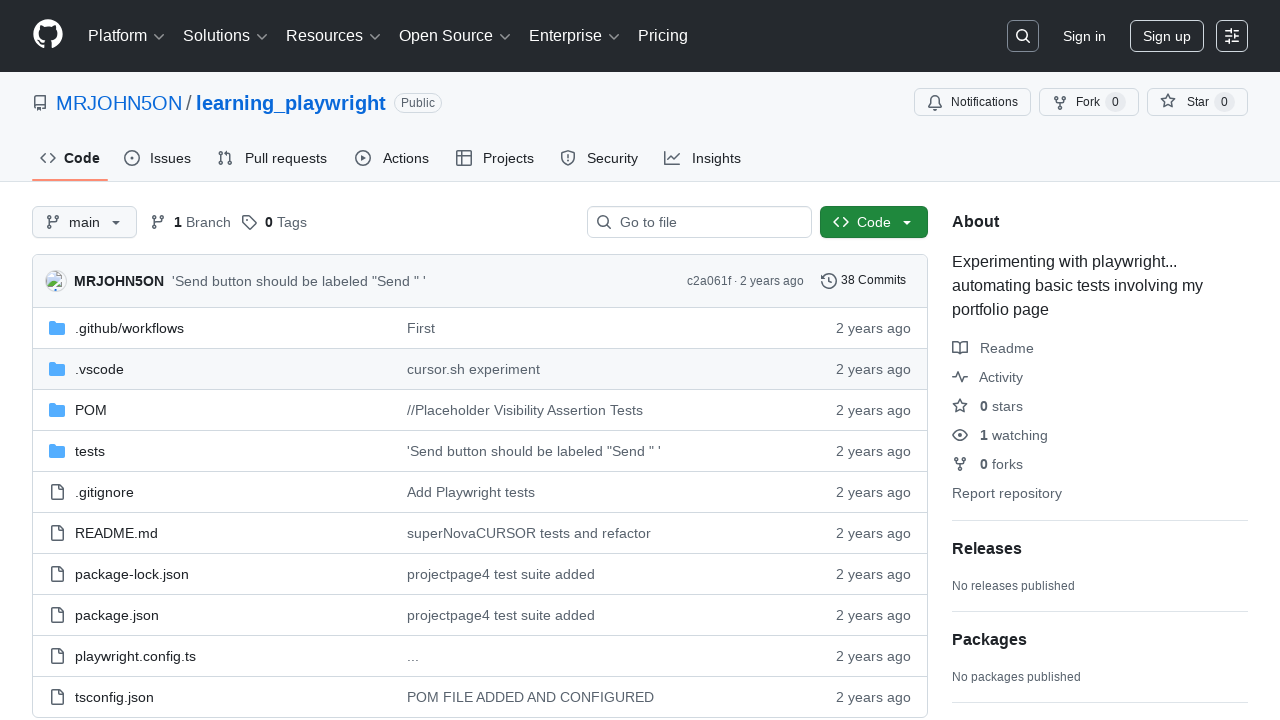